Opens the PariMatch homepage and maximizes the browser window to verify the page loads successfully

Starting URL: https://parimatch.com/

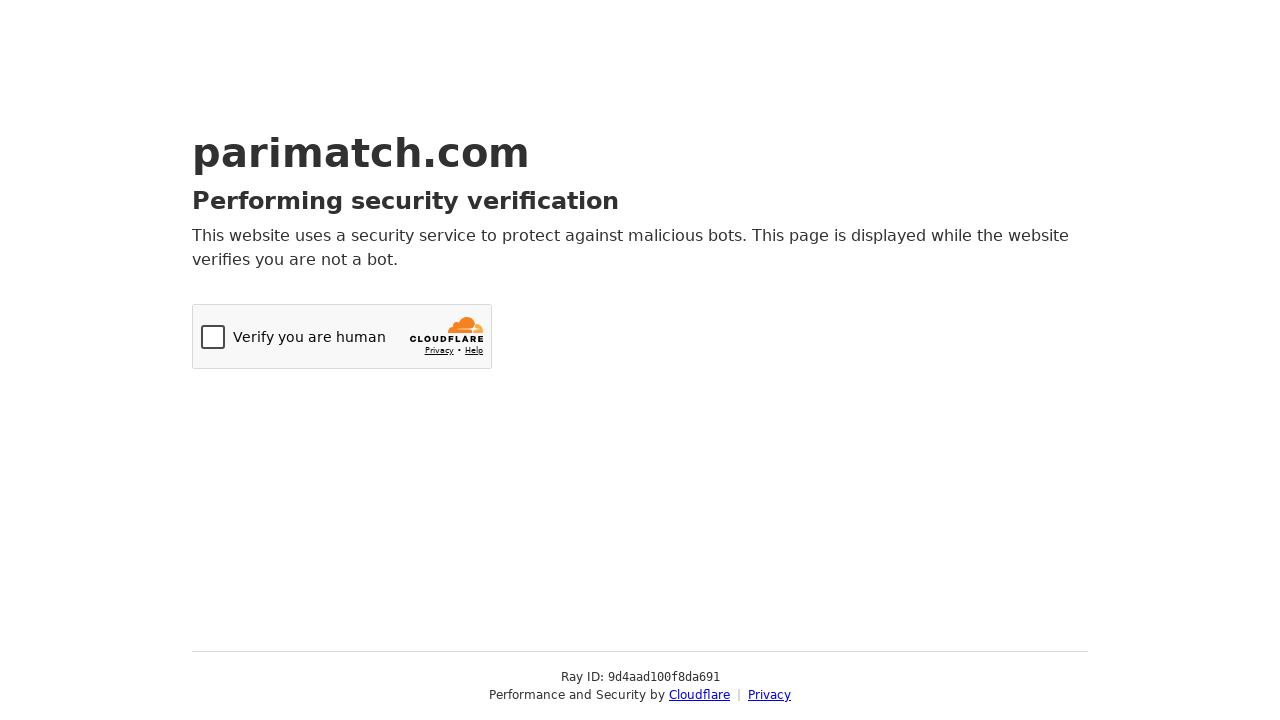

Navigated to PariMatch homepage
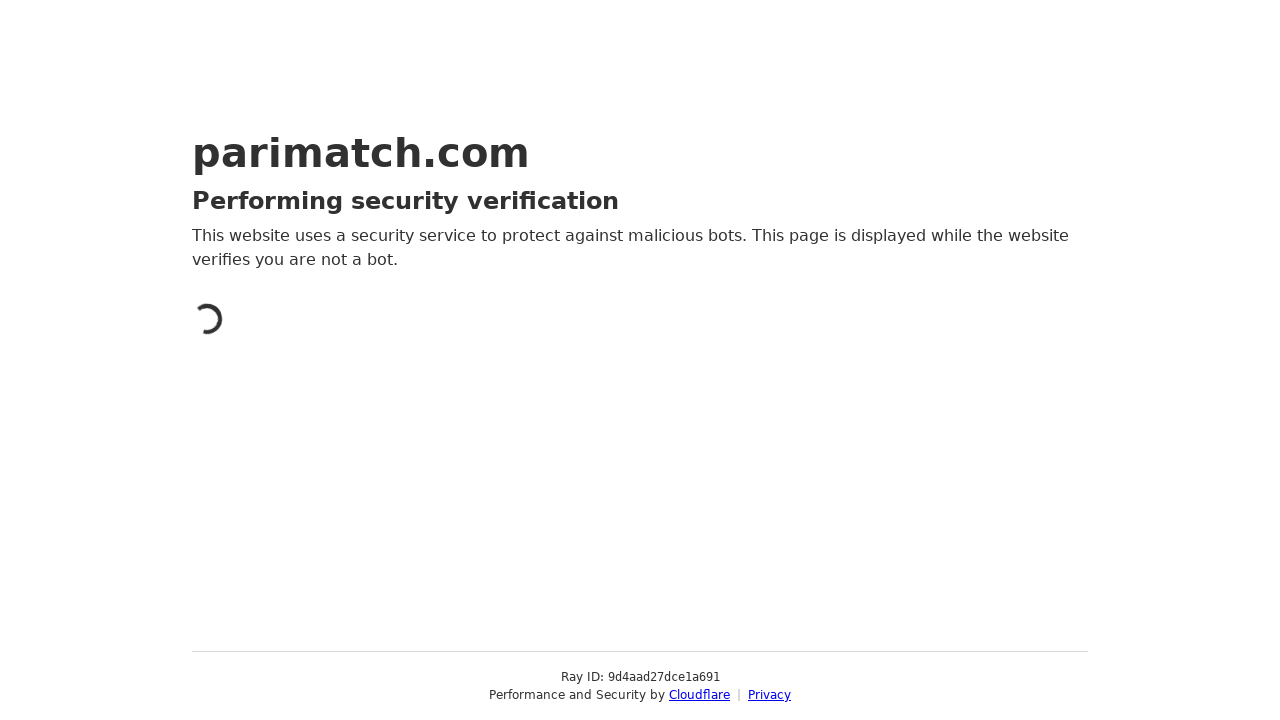

Maximized browser window to 1920x1080
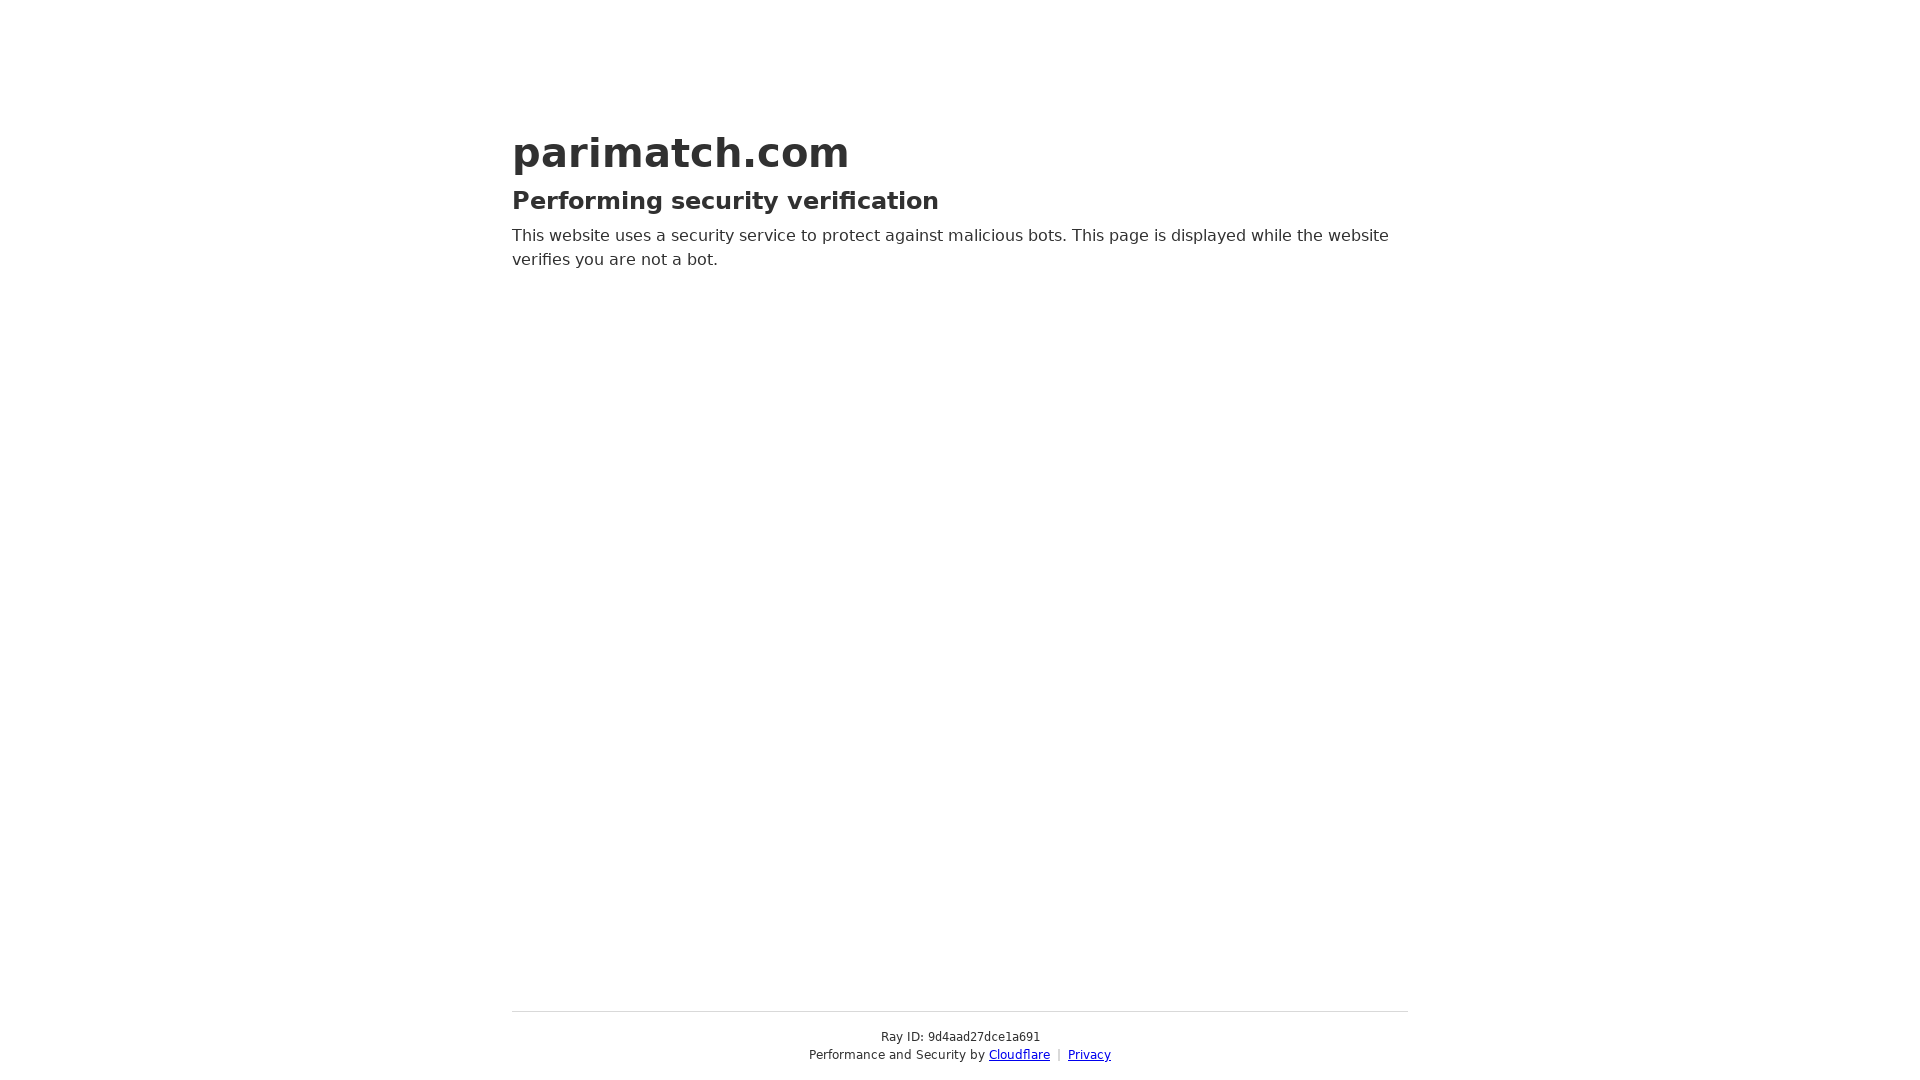

Page fully loaded and DOM content ready
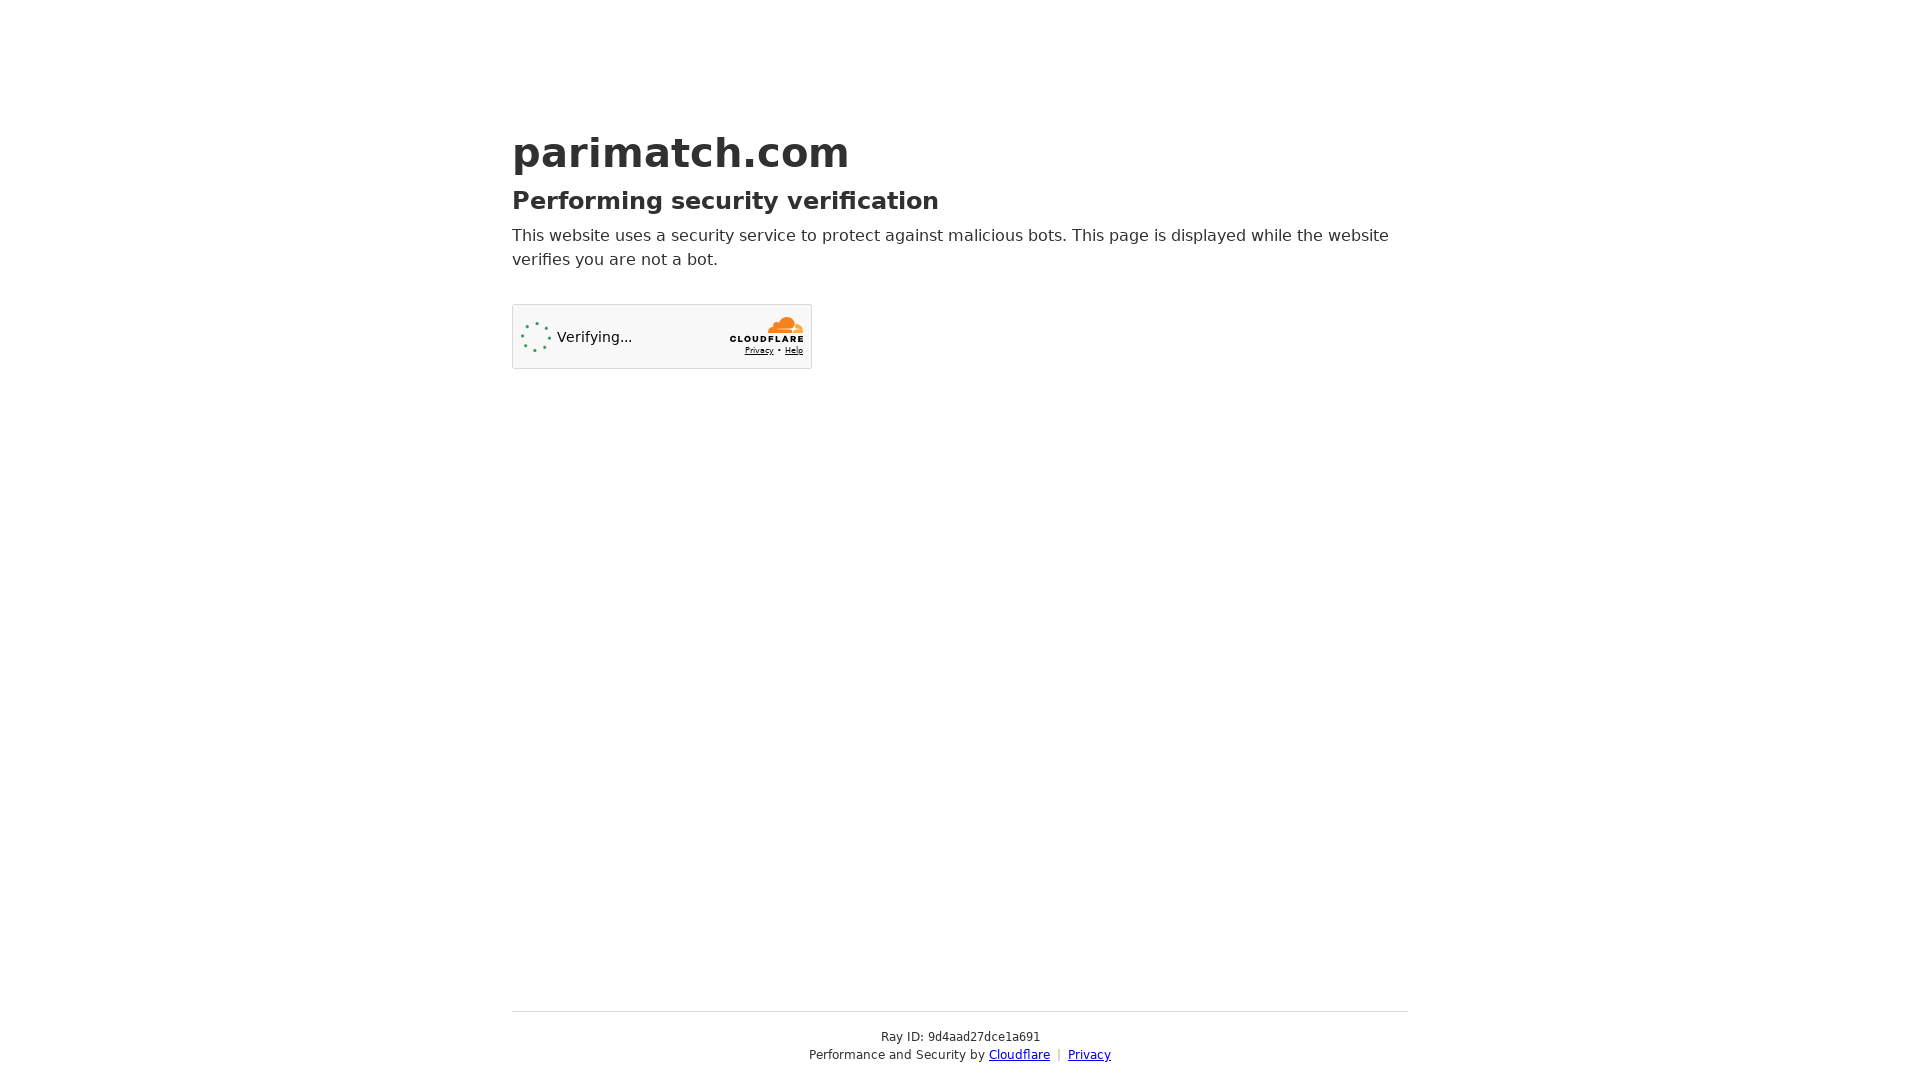

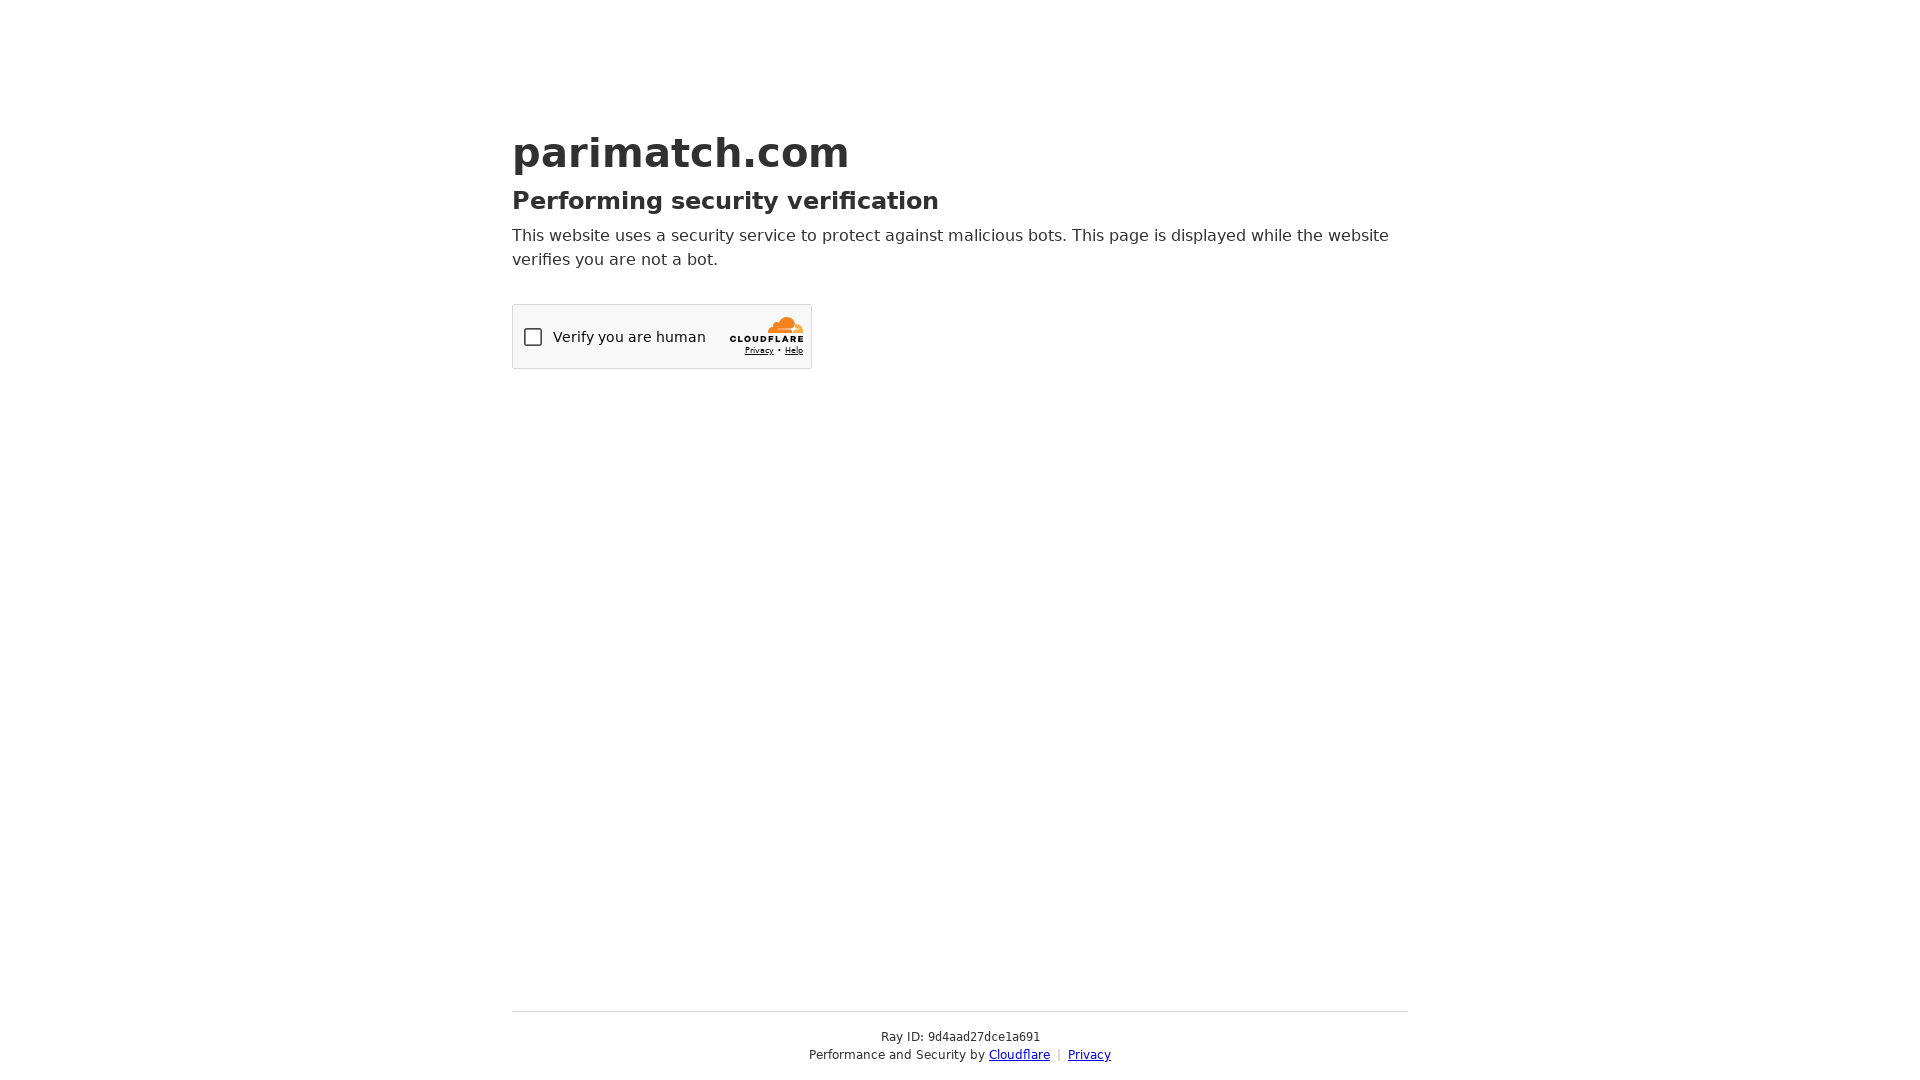